Tests window handling by clicking a link that opens a new tab, switching to the new tab, and verifying the new tab's title is "New Window"

Starting URL: https://the-internet.herokuapp.com/windows

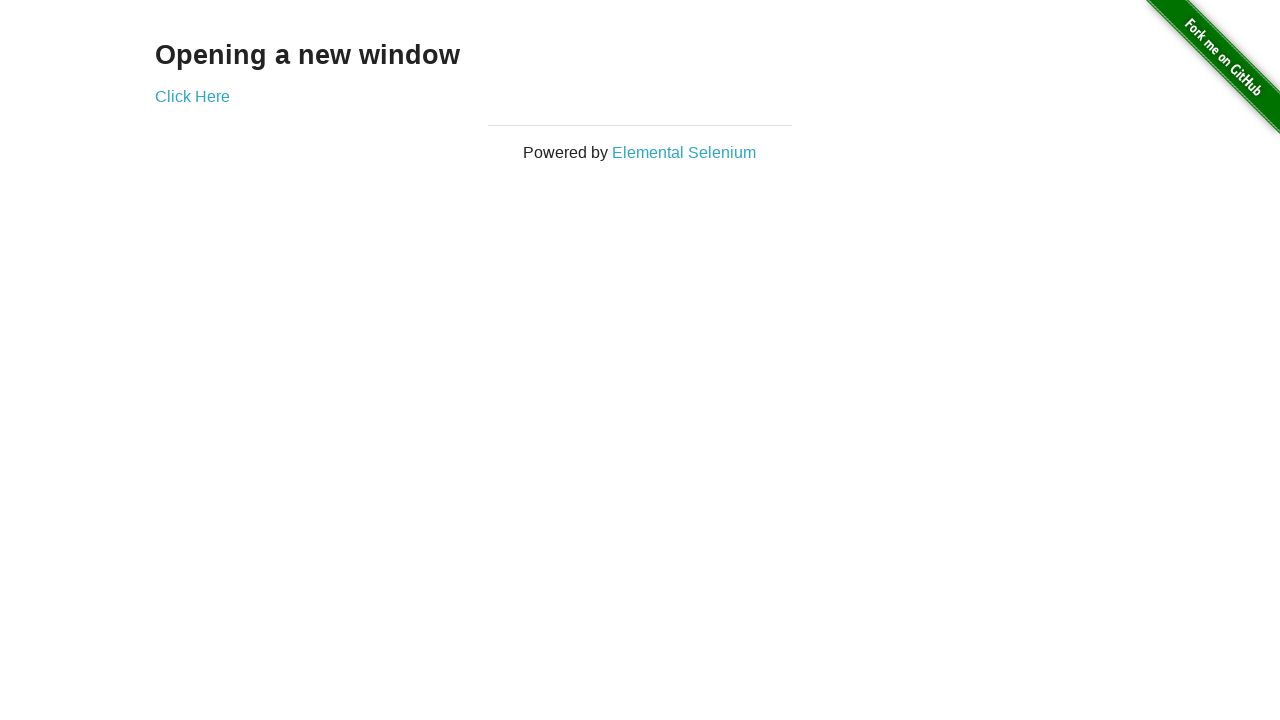

Clicked 'Click Here' link to open new tab at (192, 96) on text=Click Here
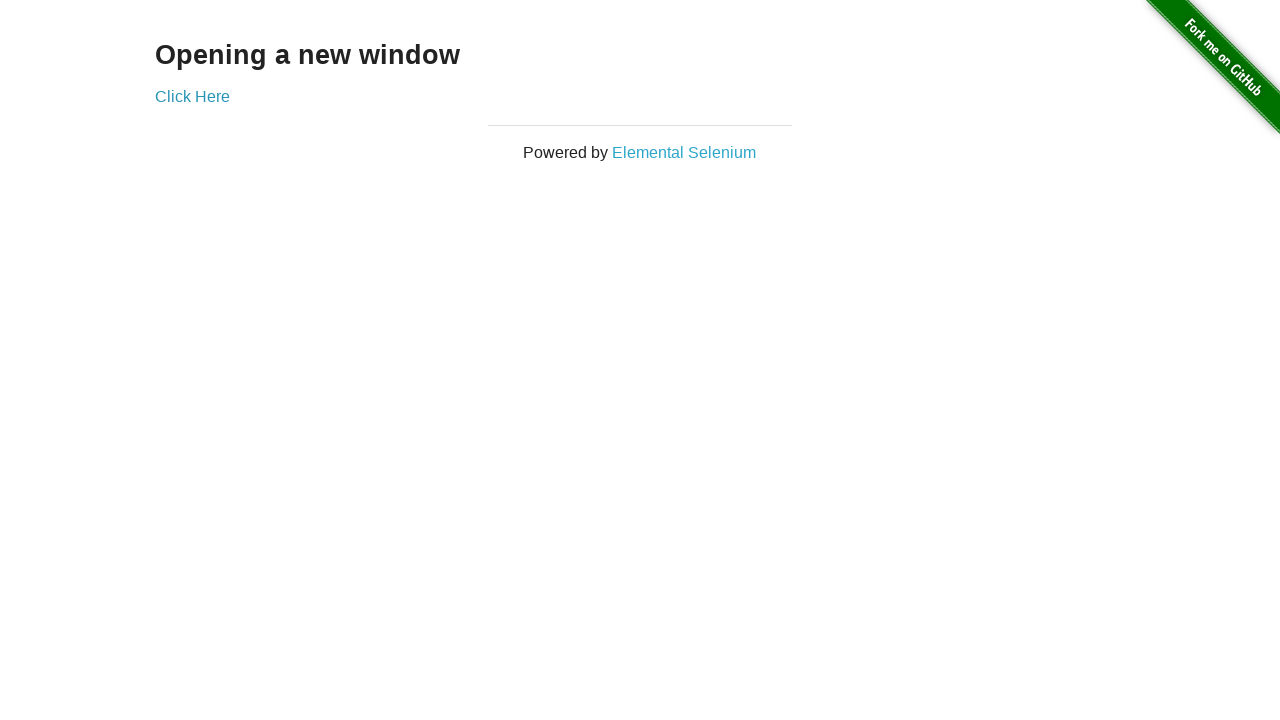

Captured new page/tab object
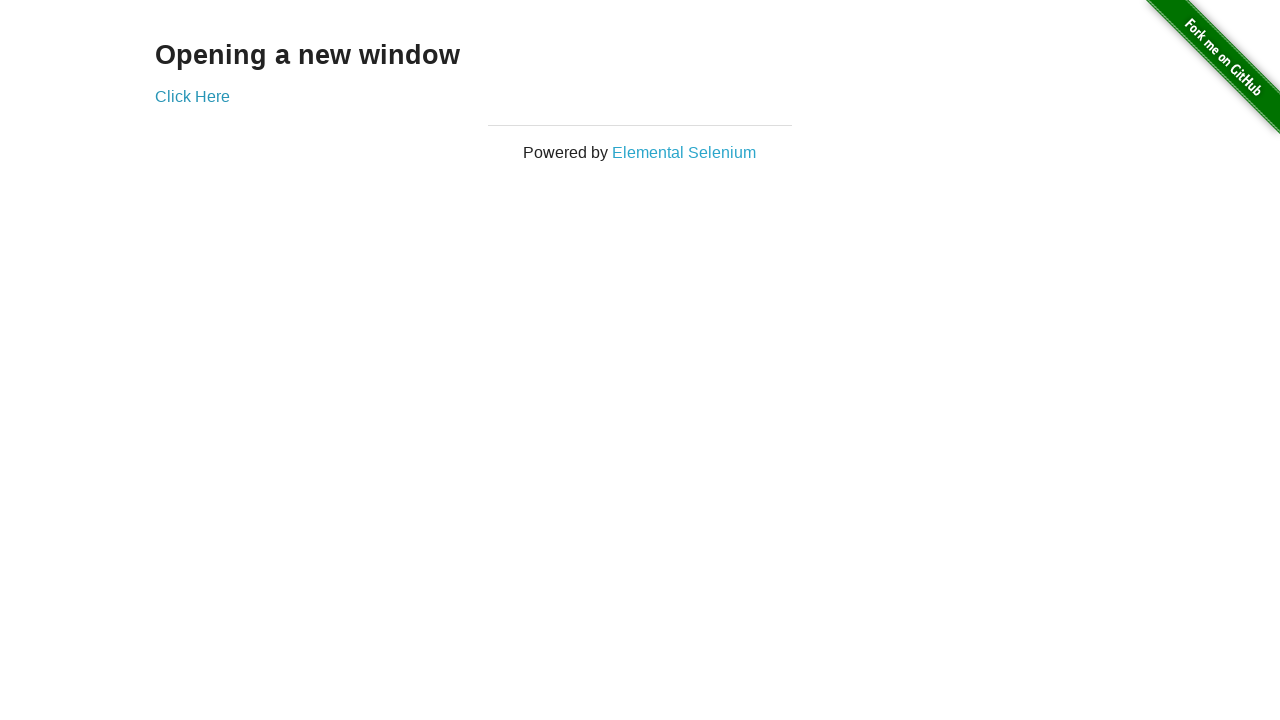

New page loaded completely
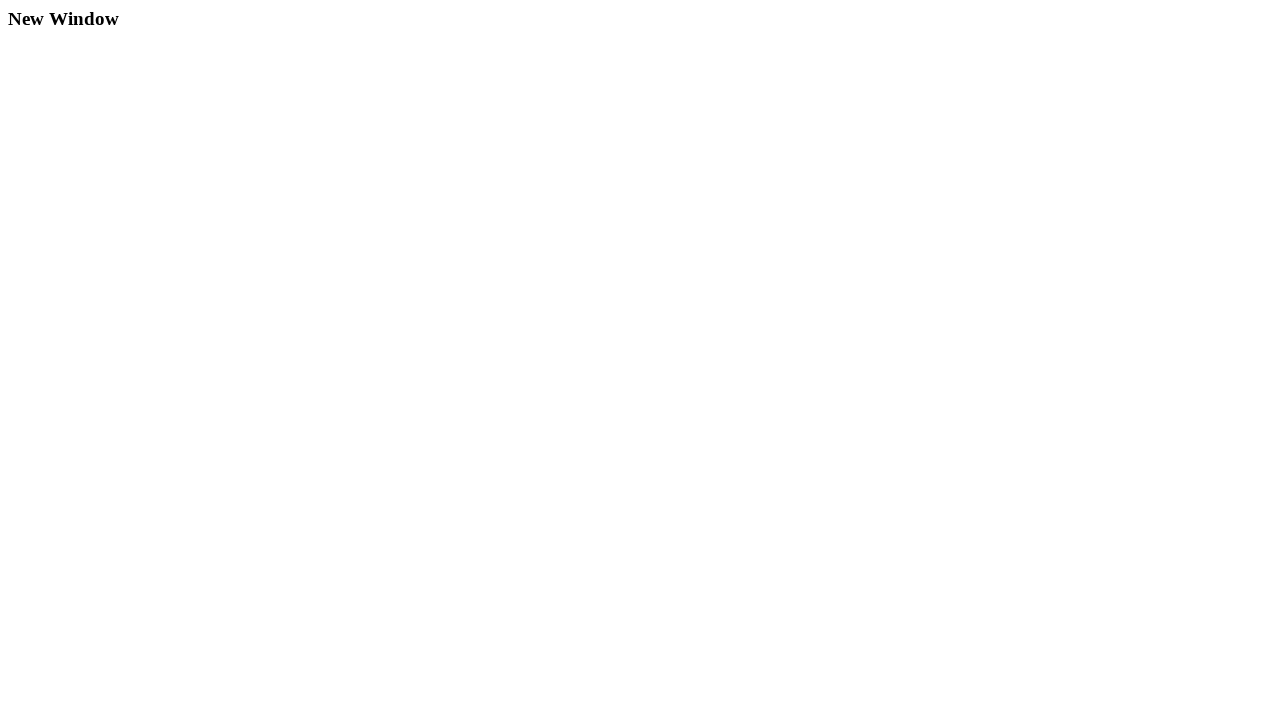

Verified new tab title is 'New Window'
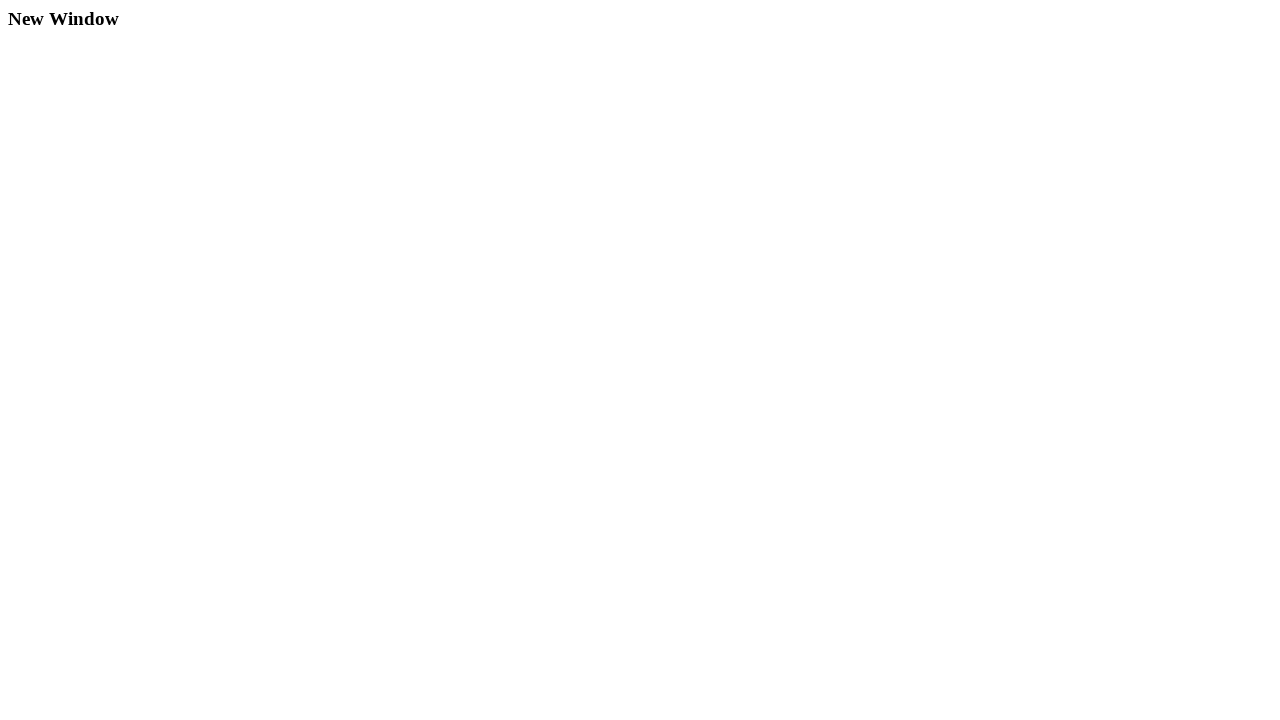

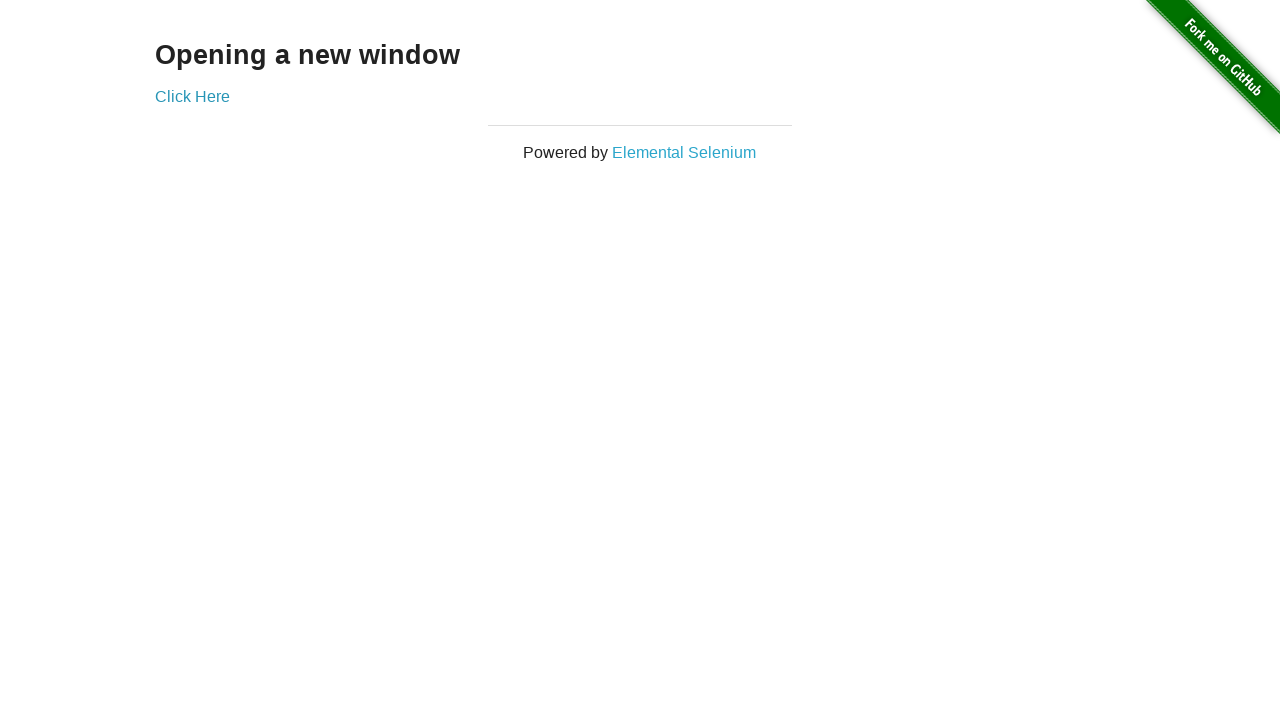